Tests table sorting functionality by clicking on the first column header and verifying that items are sorted, then finds prices for items containing "Rice"

Starting URL: https://rahulshettyacademy.com/seleniumPractise/#/offers

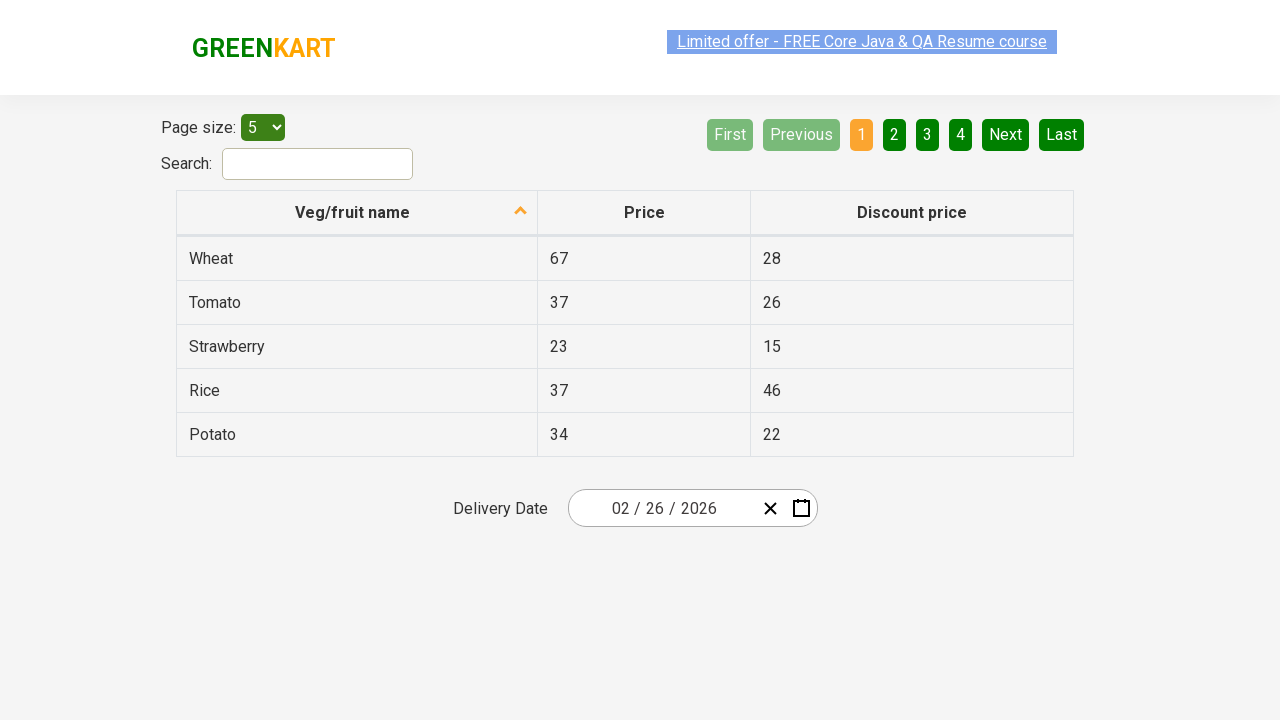

Clicked on first column header to sort table at (357, 213) on xpath=//tr/th[1]
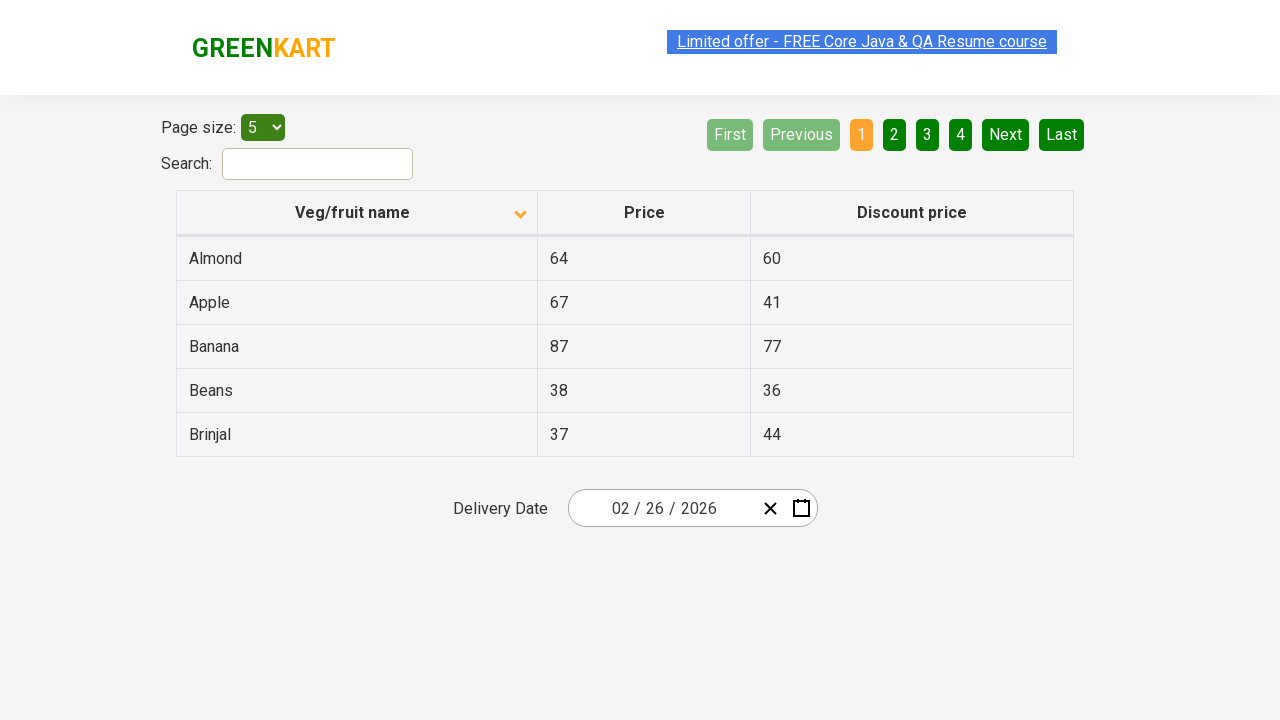

Waited for table sorting to complete
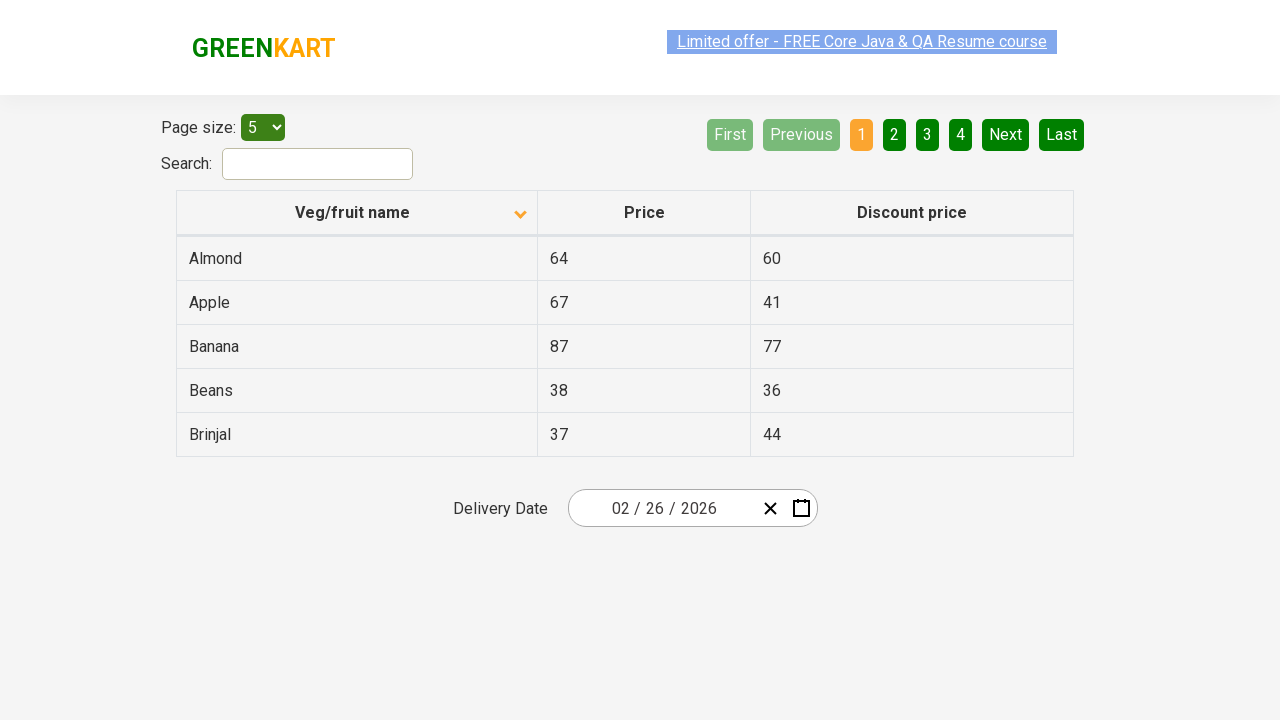

Retrieved all items from first column
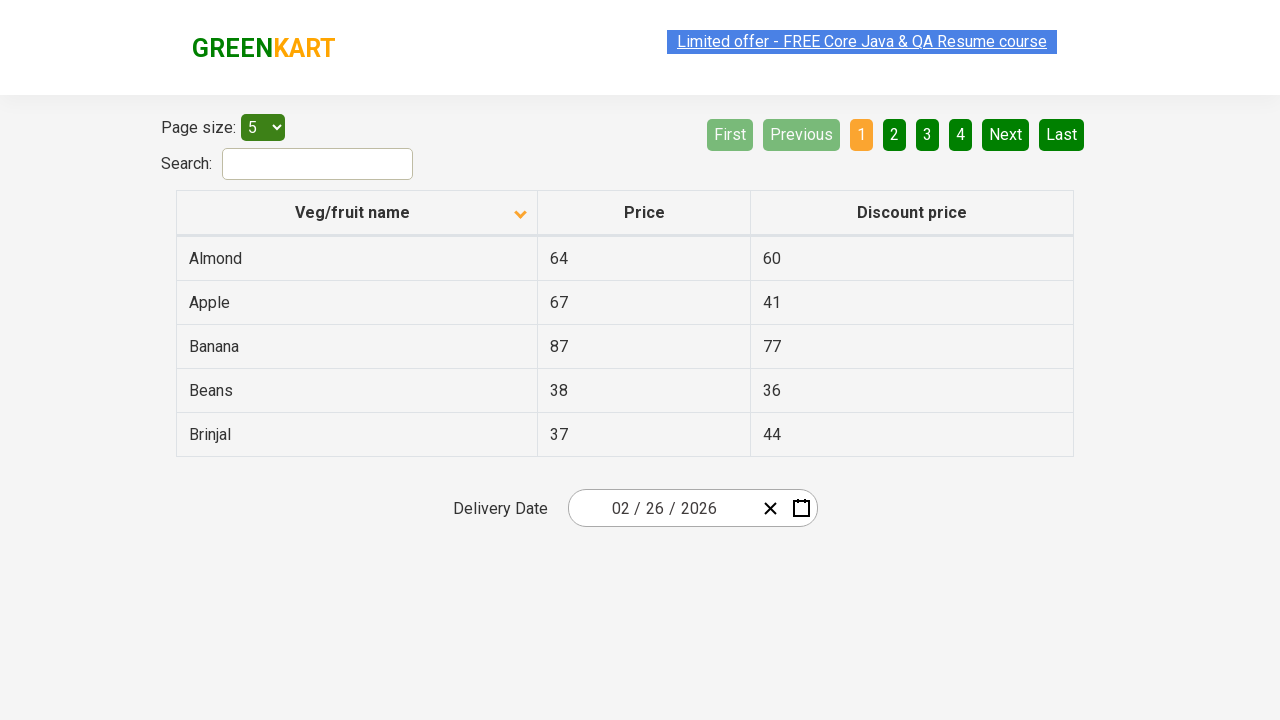

Filtered items to find those containing 'Rice'
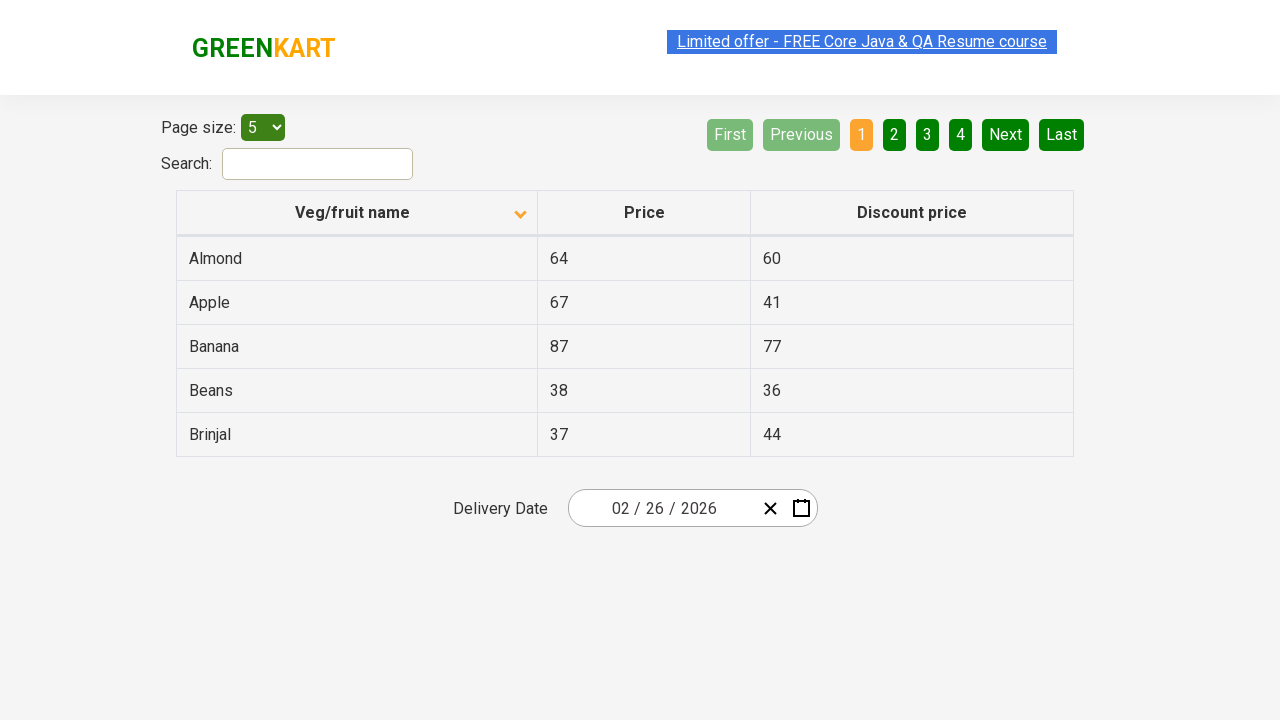

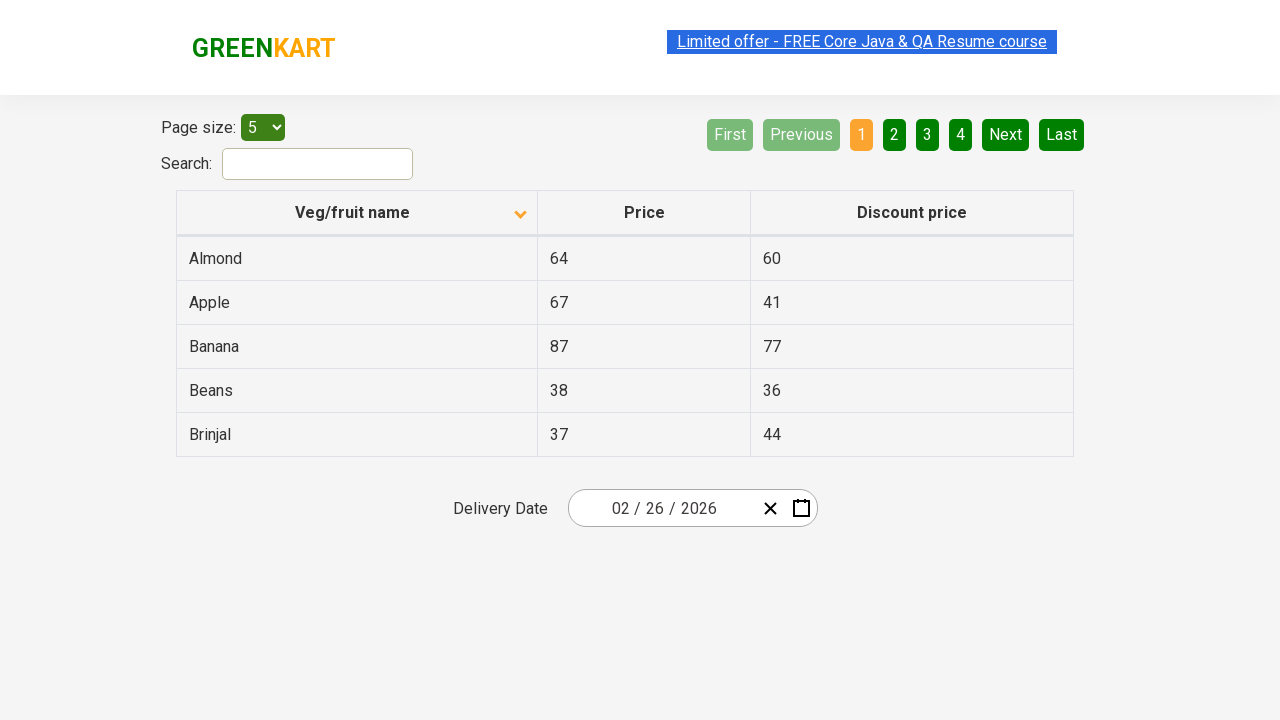